Tests user registration flow by filling out the registration form with randomly generated user details and submitting it

Starting URL: https://naveenautomationlabs.com/opencart/index.php?route=common/home

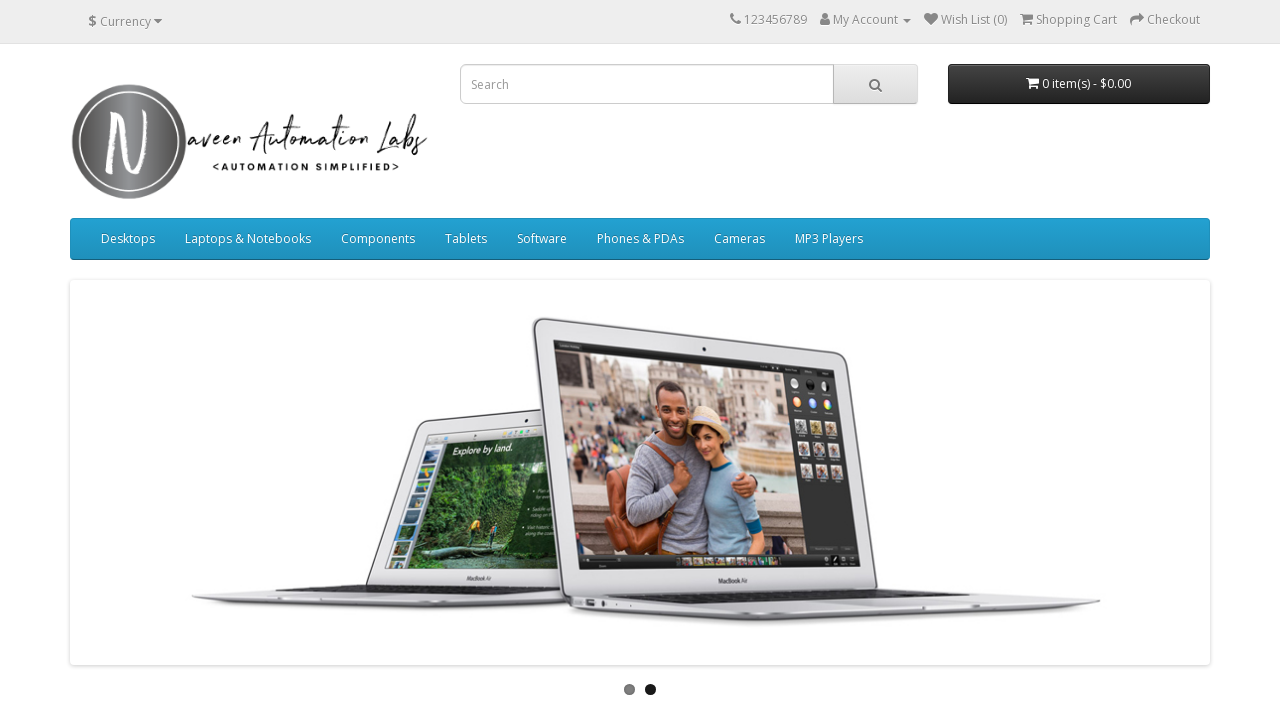

Generated random user details: name=onytumu, email=onytumu80@gmail.com, password=onytumu80@
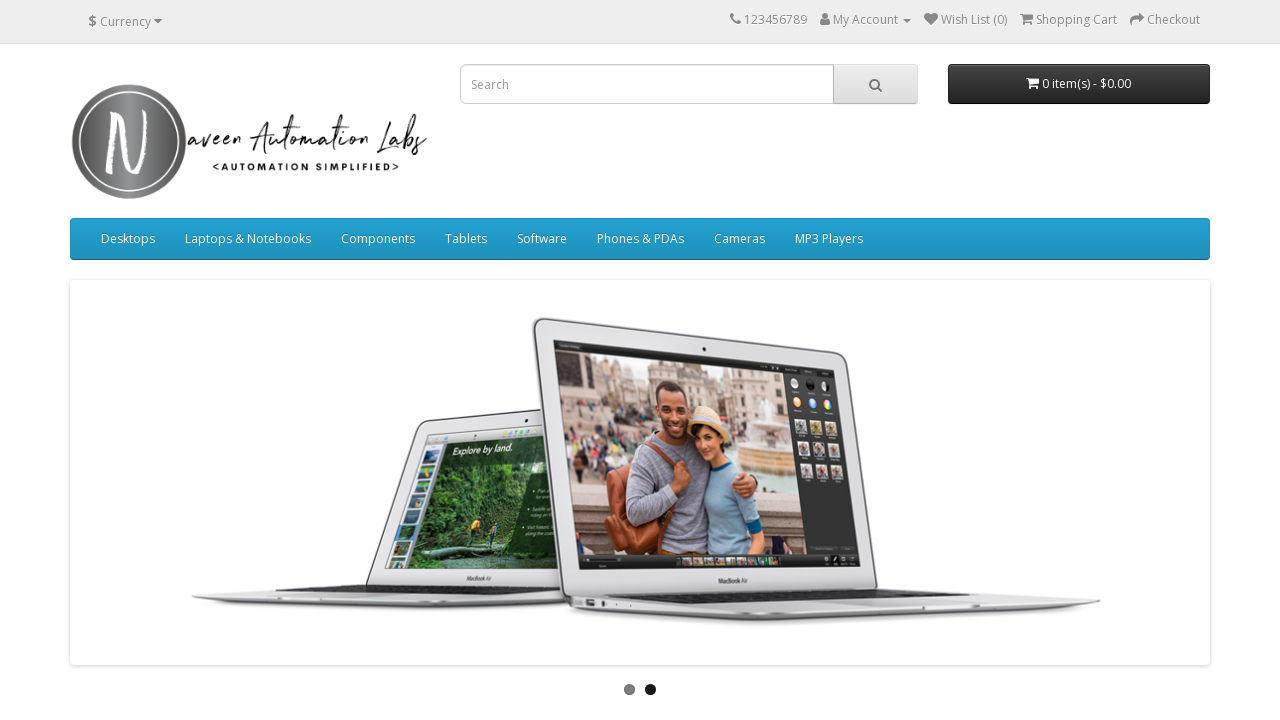

Clicked on My Account dropdown at (866, 20) on #top-links ul:first-of-type li.dropdown span:first-of-type
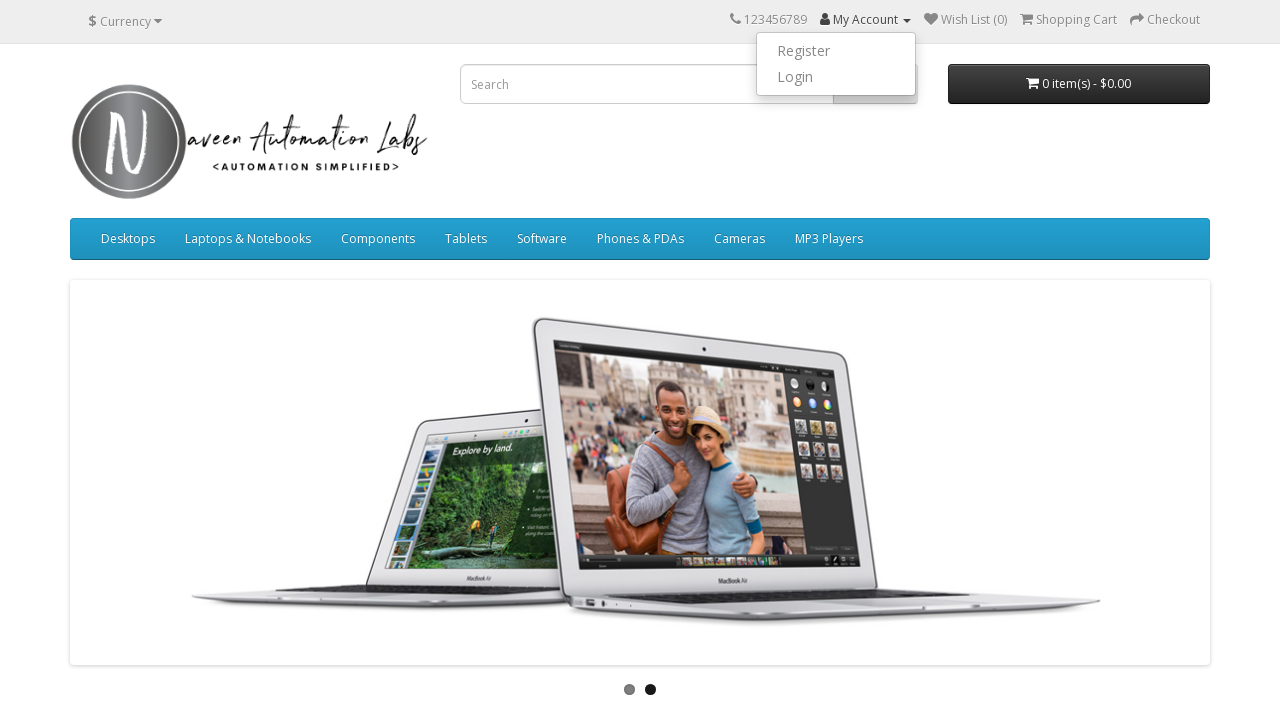

Clicked on Register link at (836, 51) on #top-links ul:first-of-type ul > li:first-of-type a
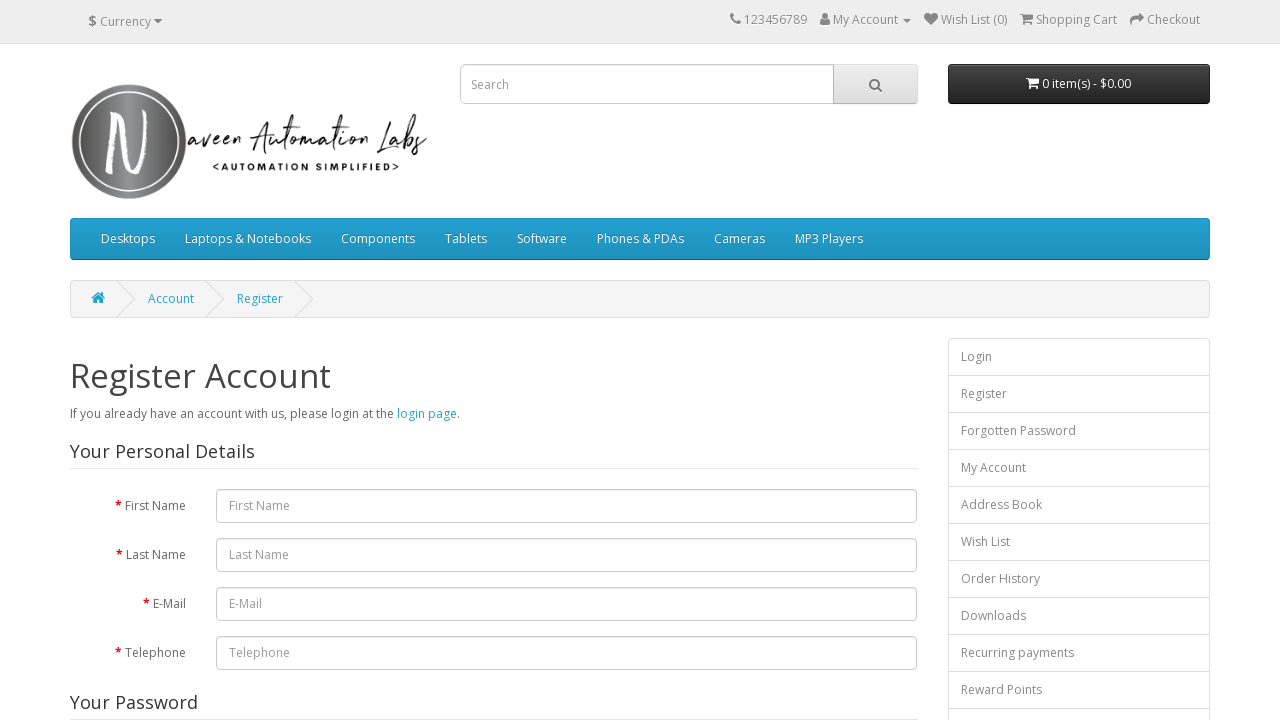

Filled first name field with 'onyt' on #input-firstname
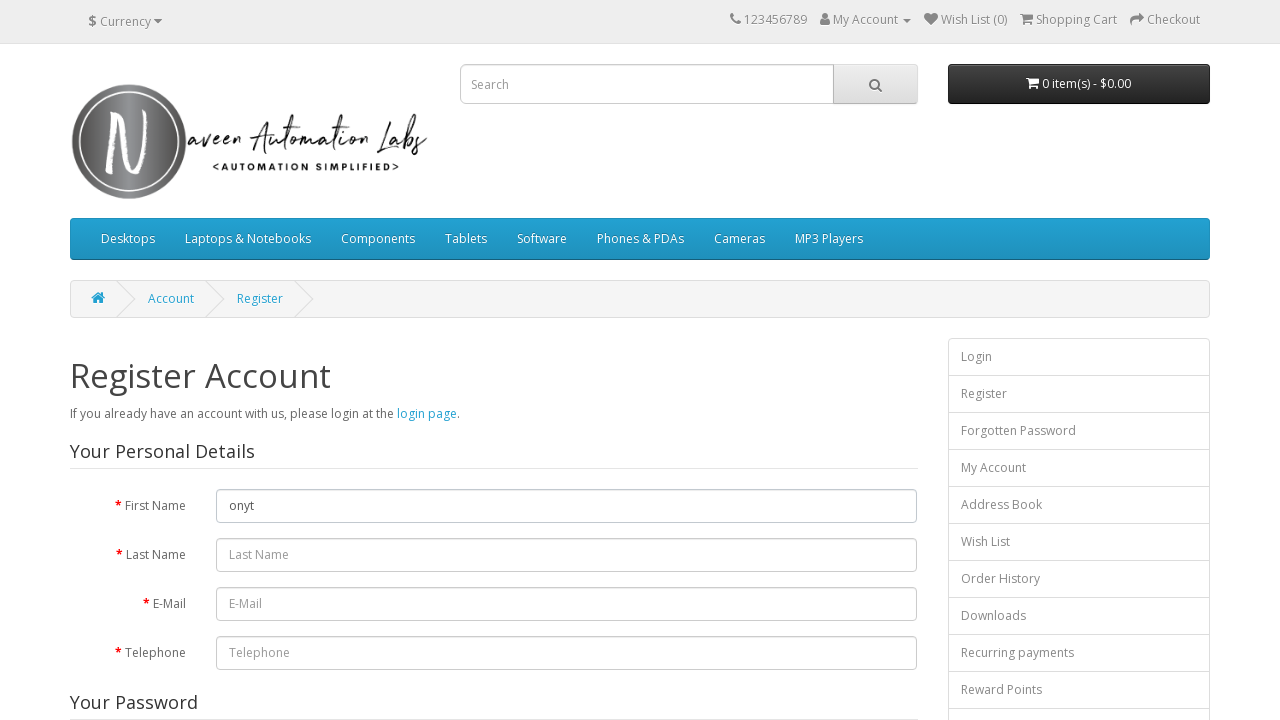

Filled last name field with 'umu' on #input-lastname
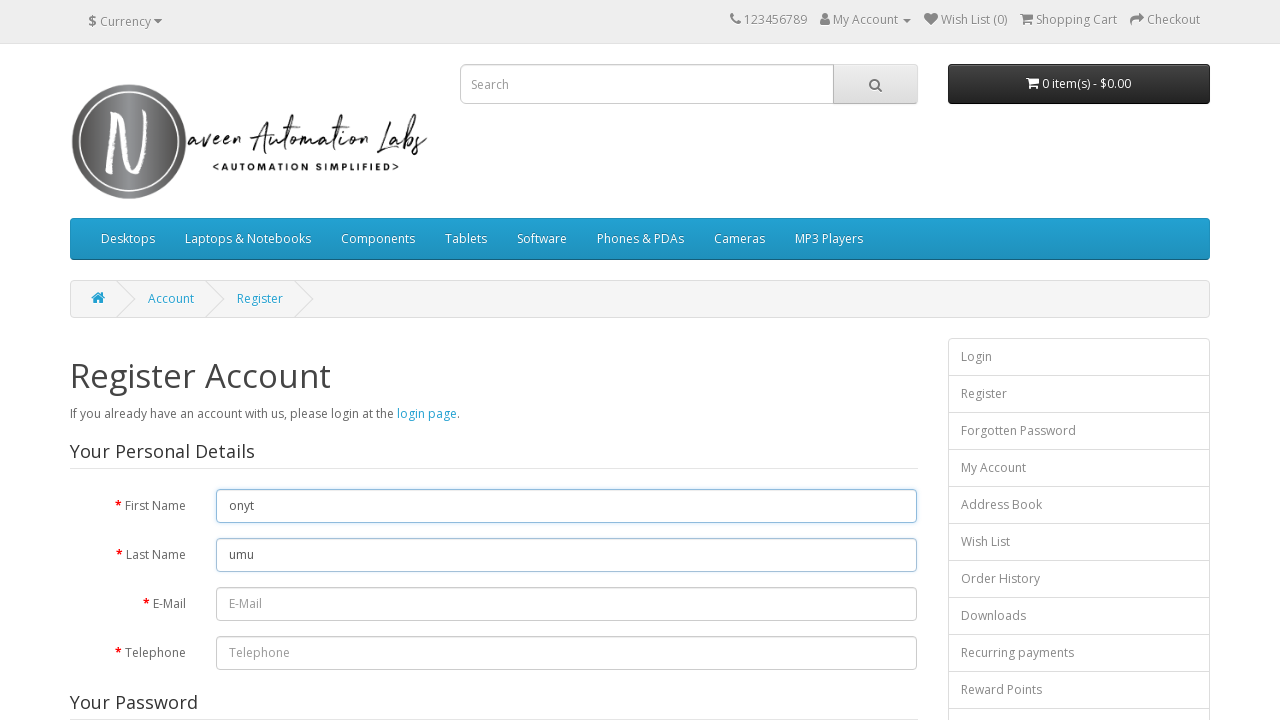

Filled email field with 'onytumu80@gmail.com' on #input-email
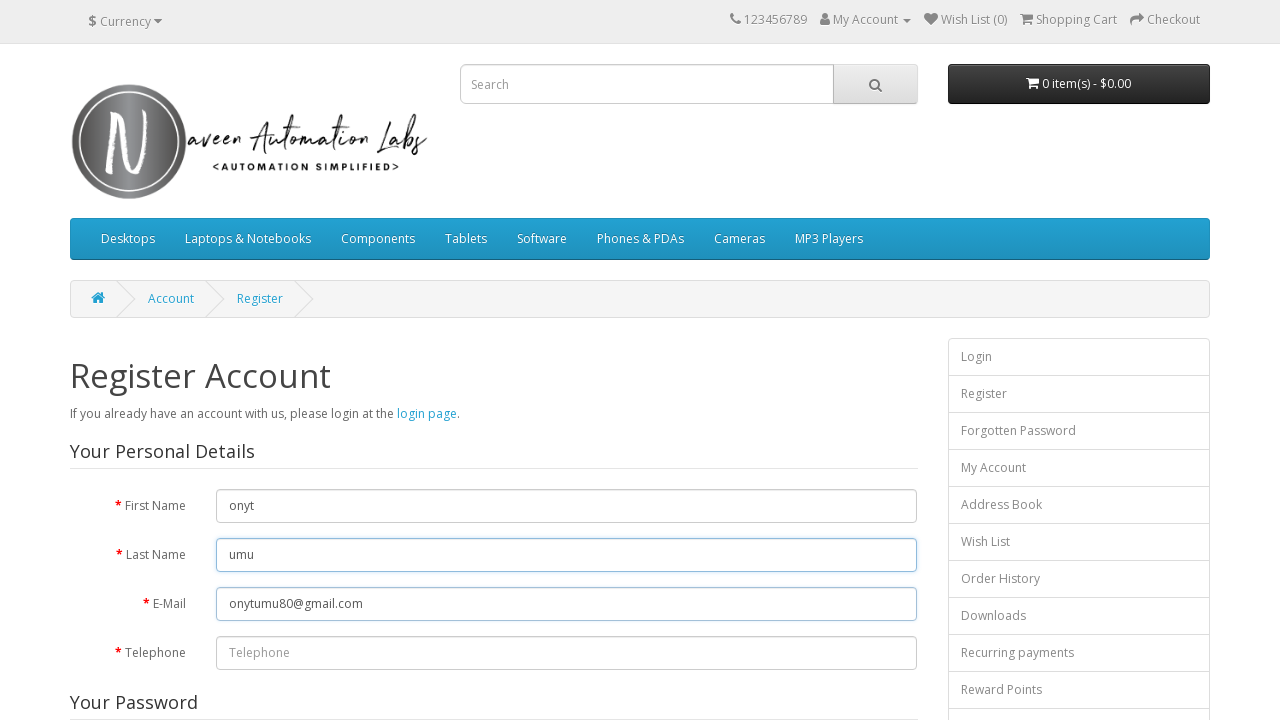

Filled telephone field with '6475688951' on #input-telephone
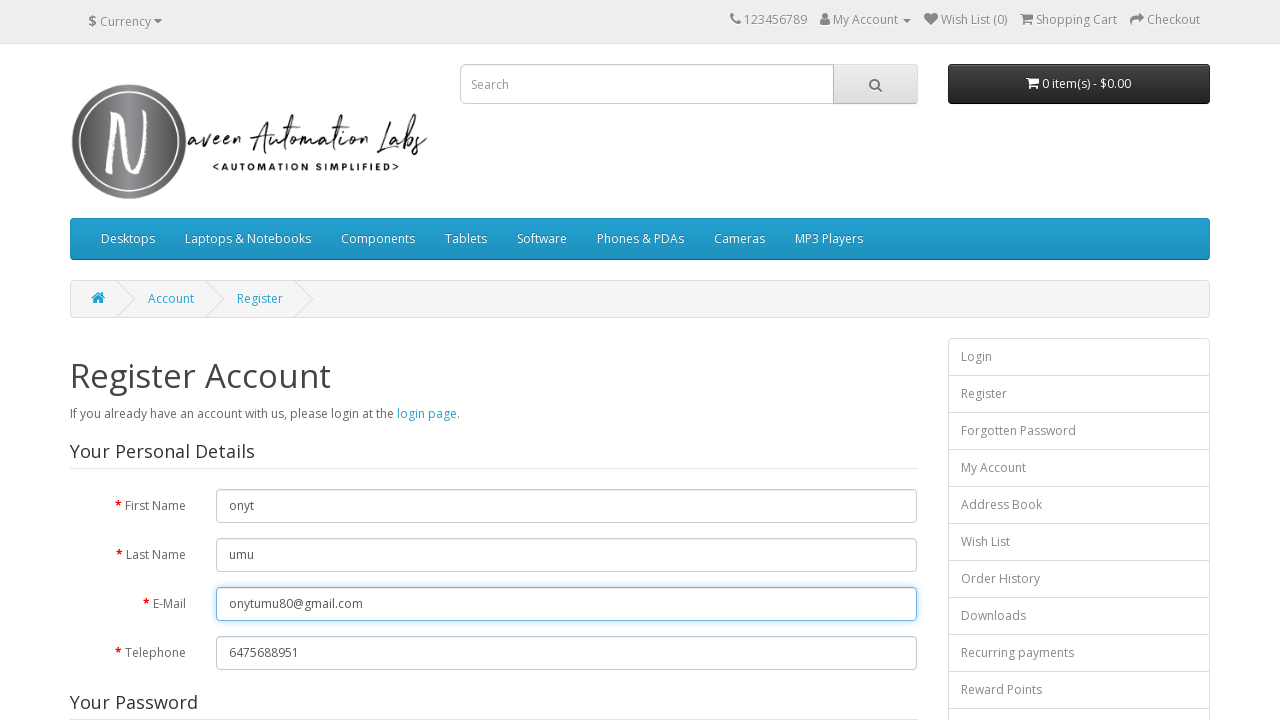

Filled password field on #input-password
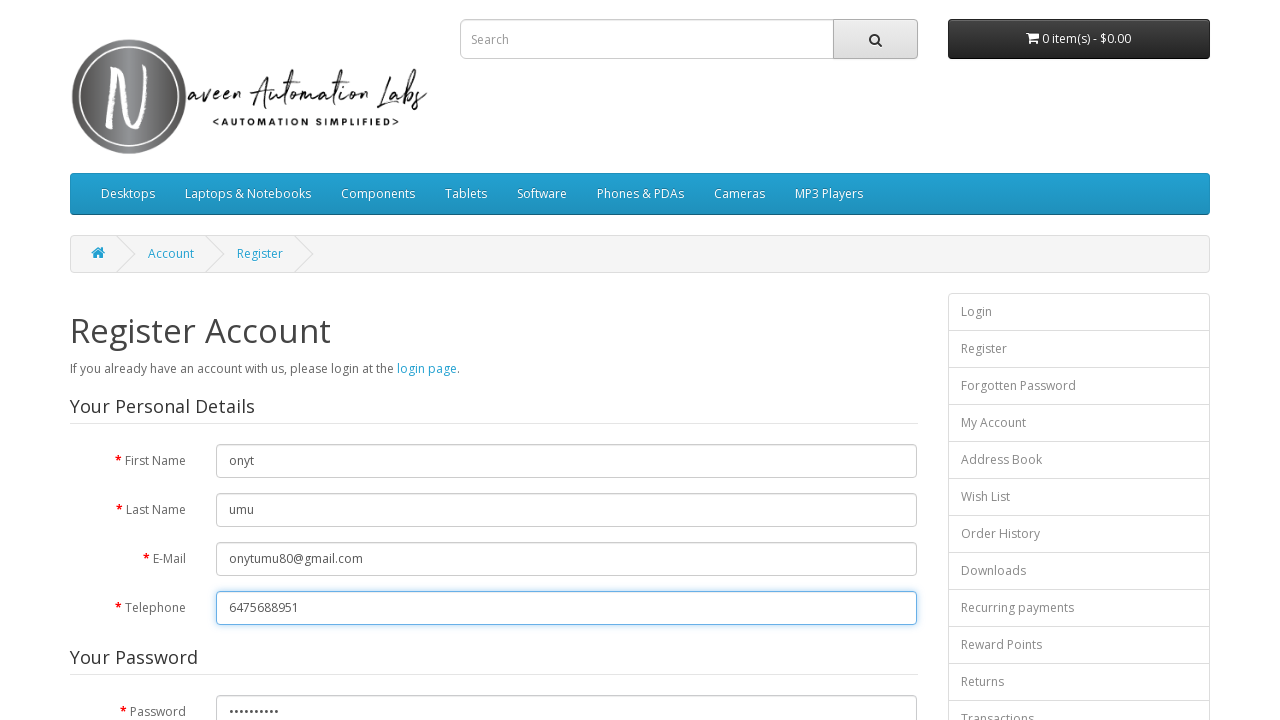

Filled password confirmation field on #input-confirm
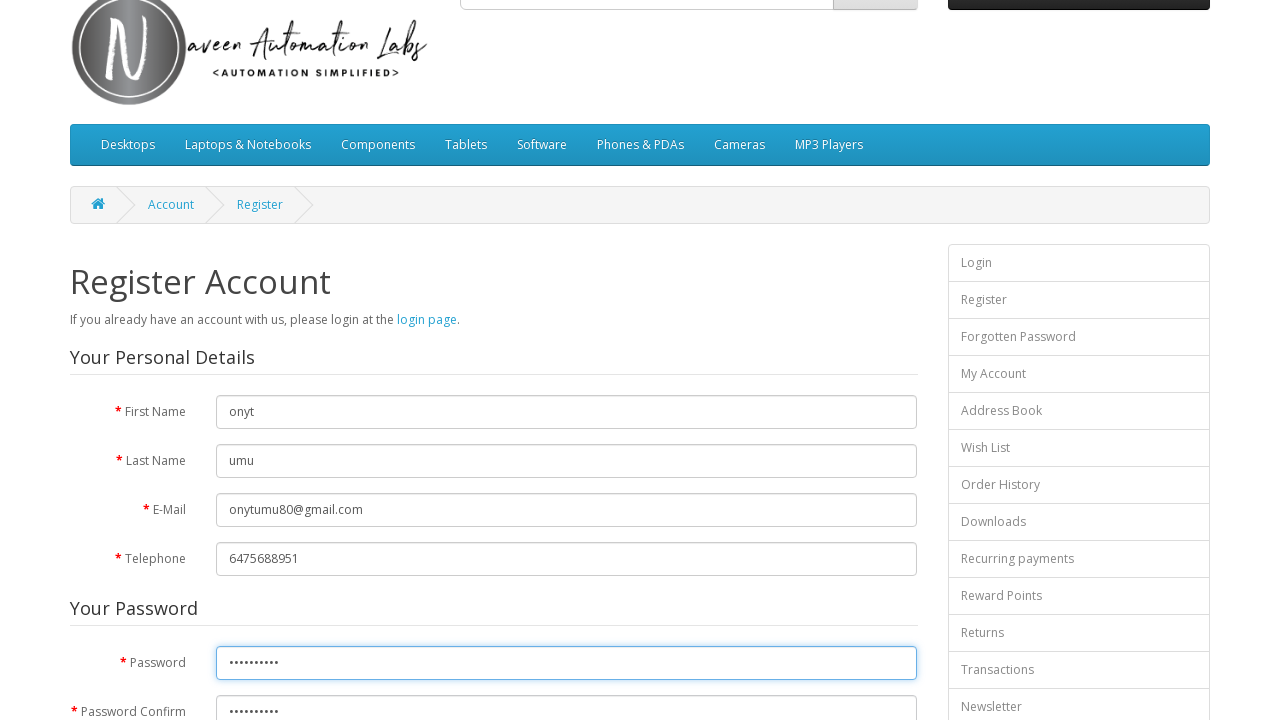

Checked privacy policy checkbox at (825, 424) on div.pull-right > input:first-of-type
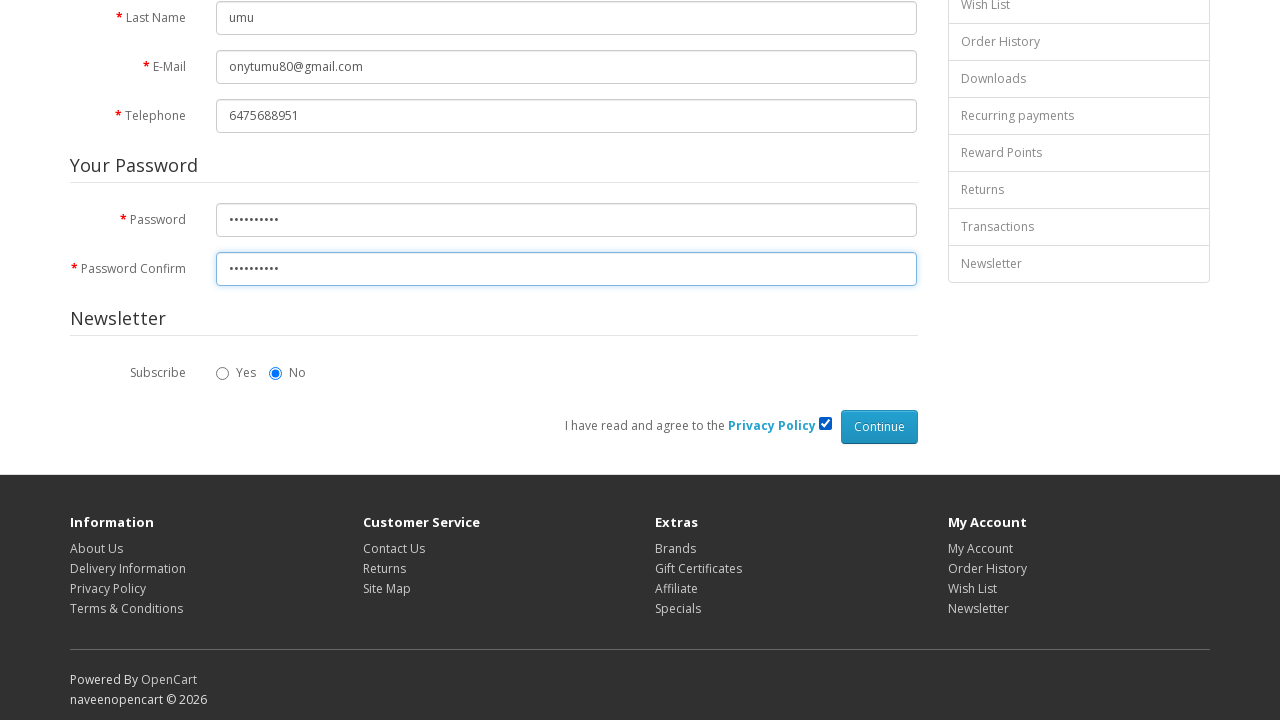

Clicked register submit button at (879, 427) on div.pull-right:nth-of-type(1) input:last-of-type
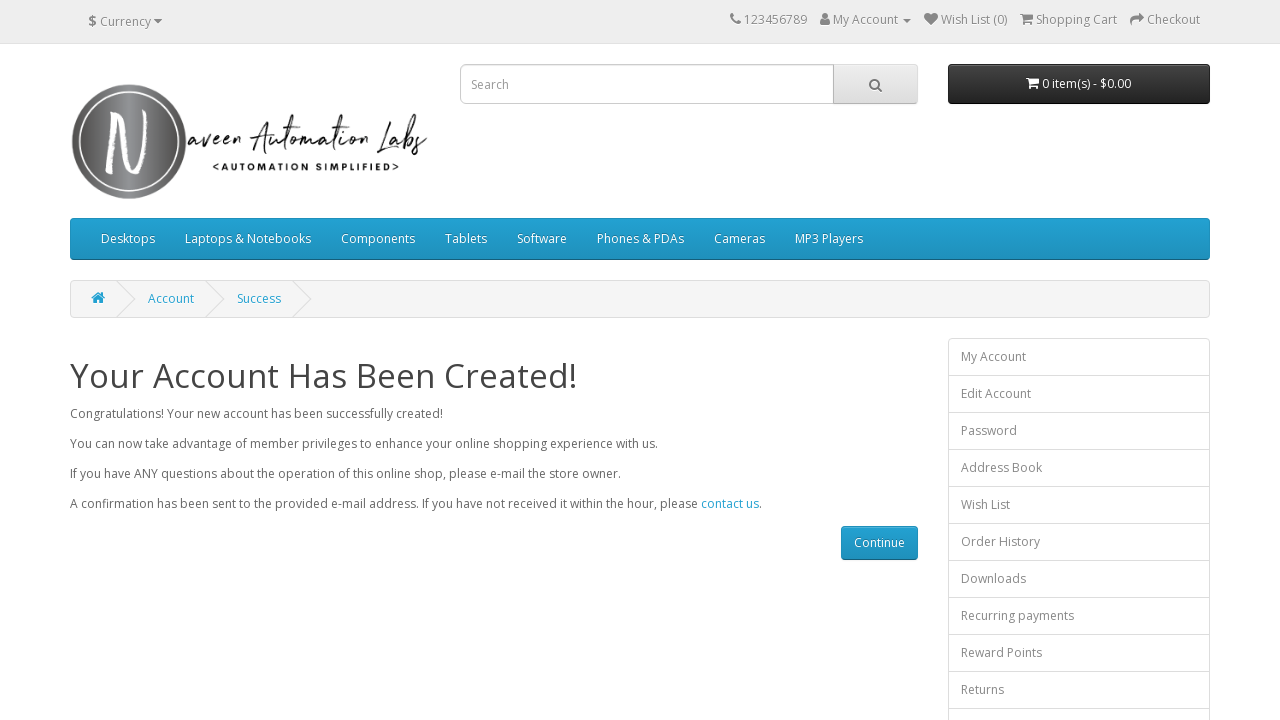

Registration success message appeared
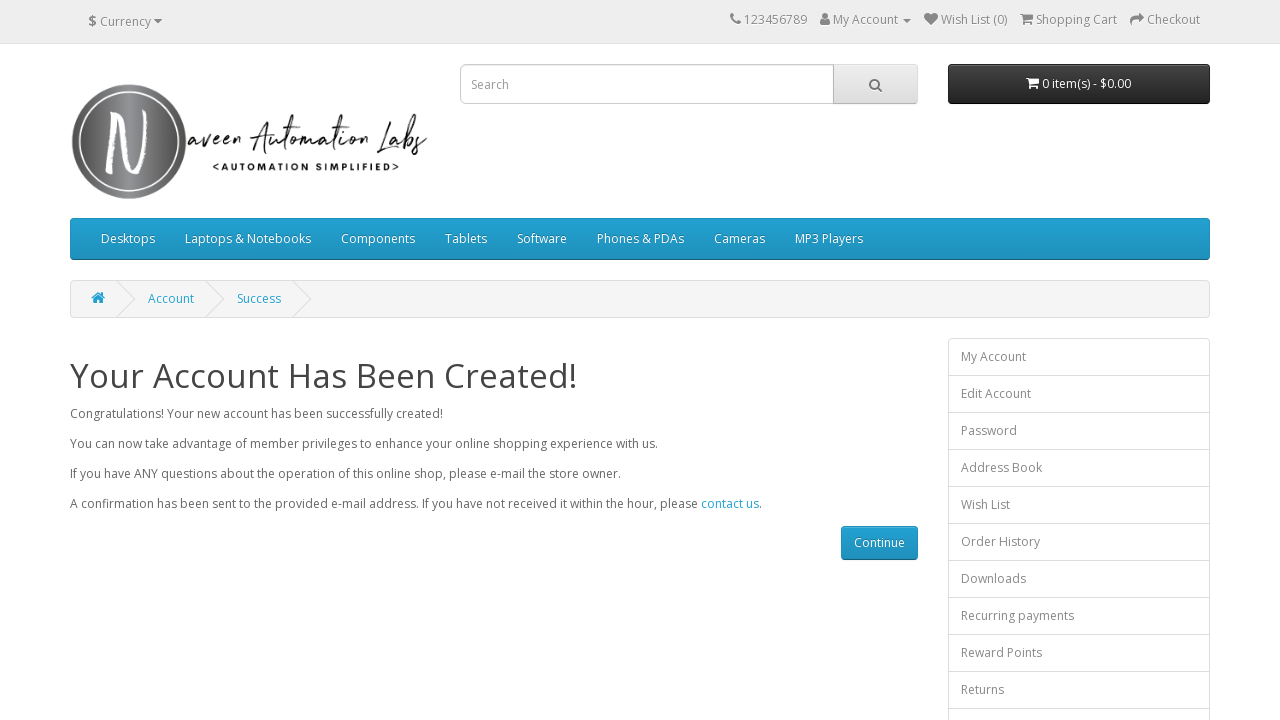

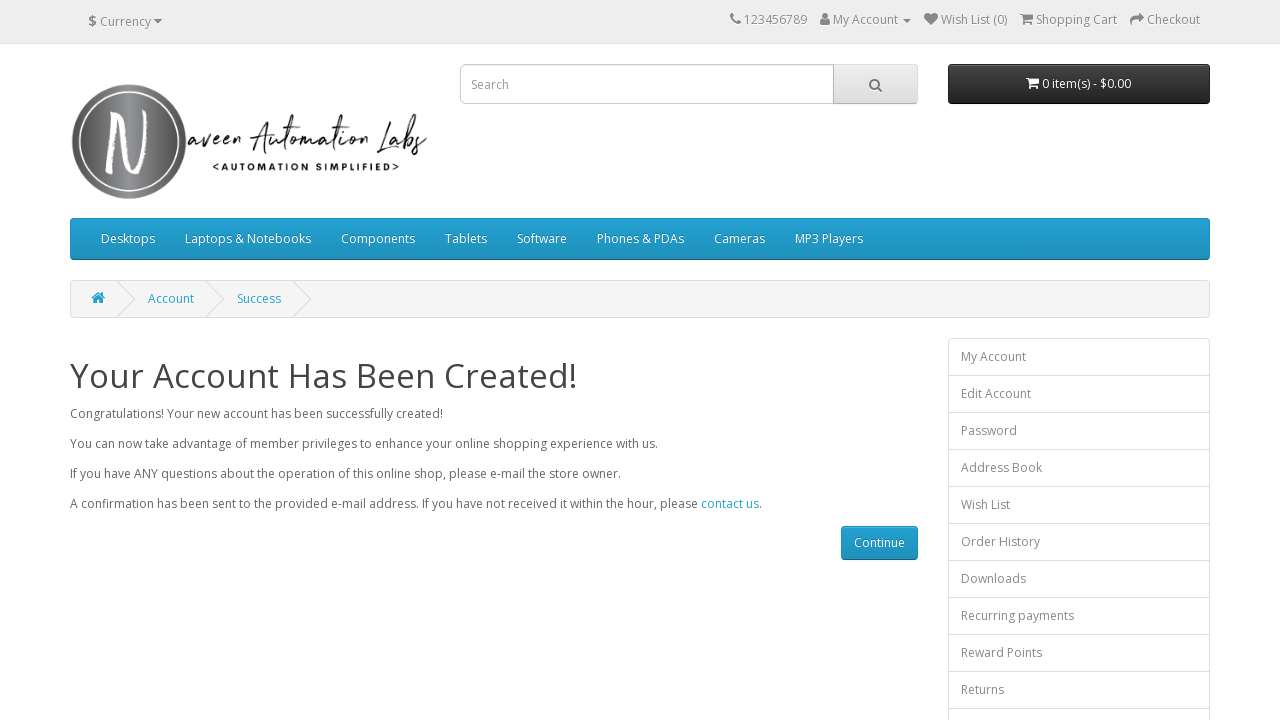